Tests nested frames by navigating to the page and switching between different frame contexts

Starting URL: https://the-internet.herokuapp.com/

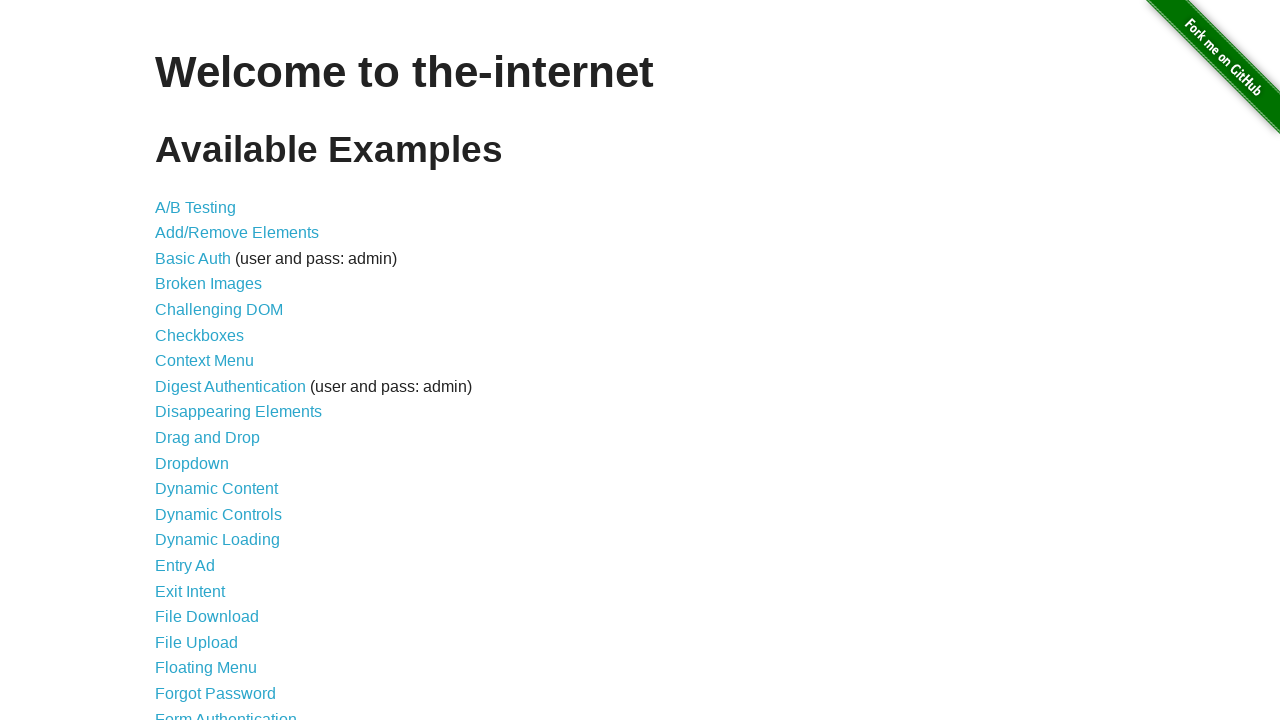

Navigated to nested frames page
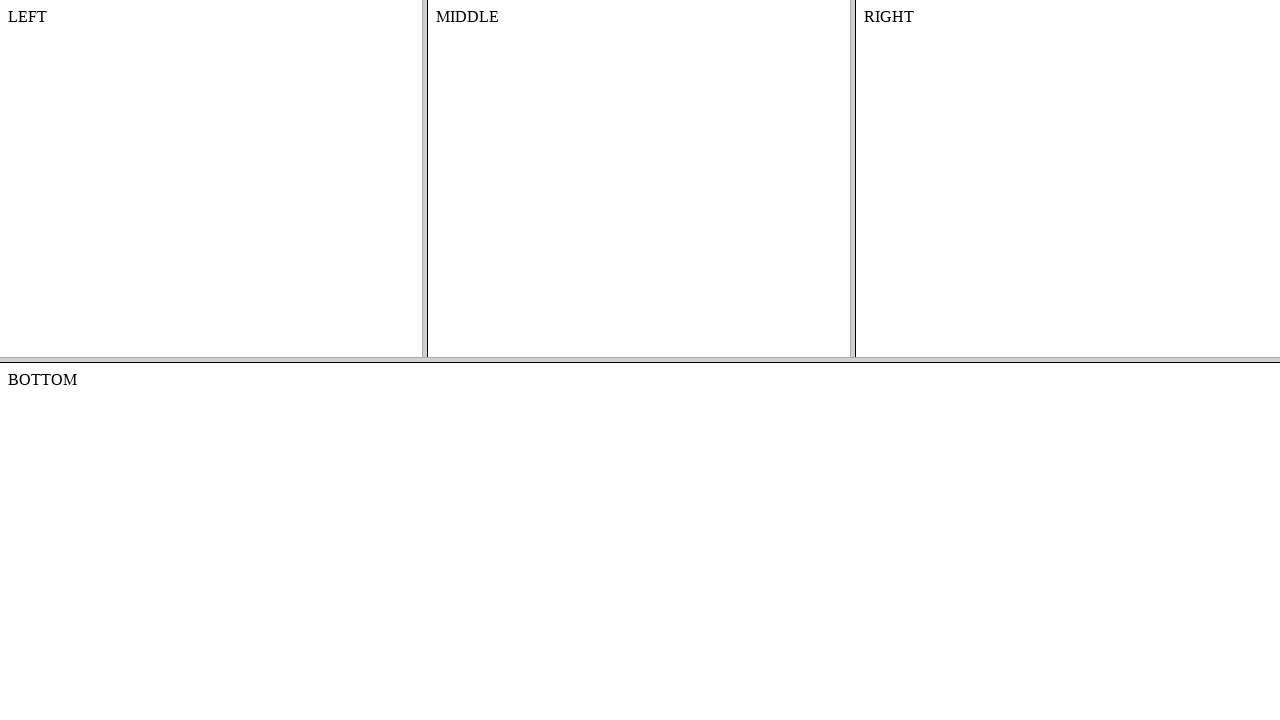

Located top frame
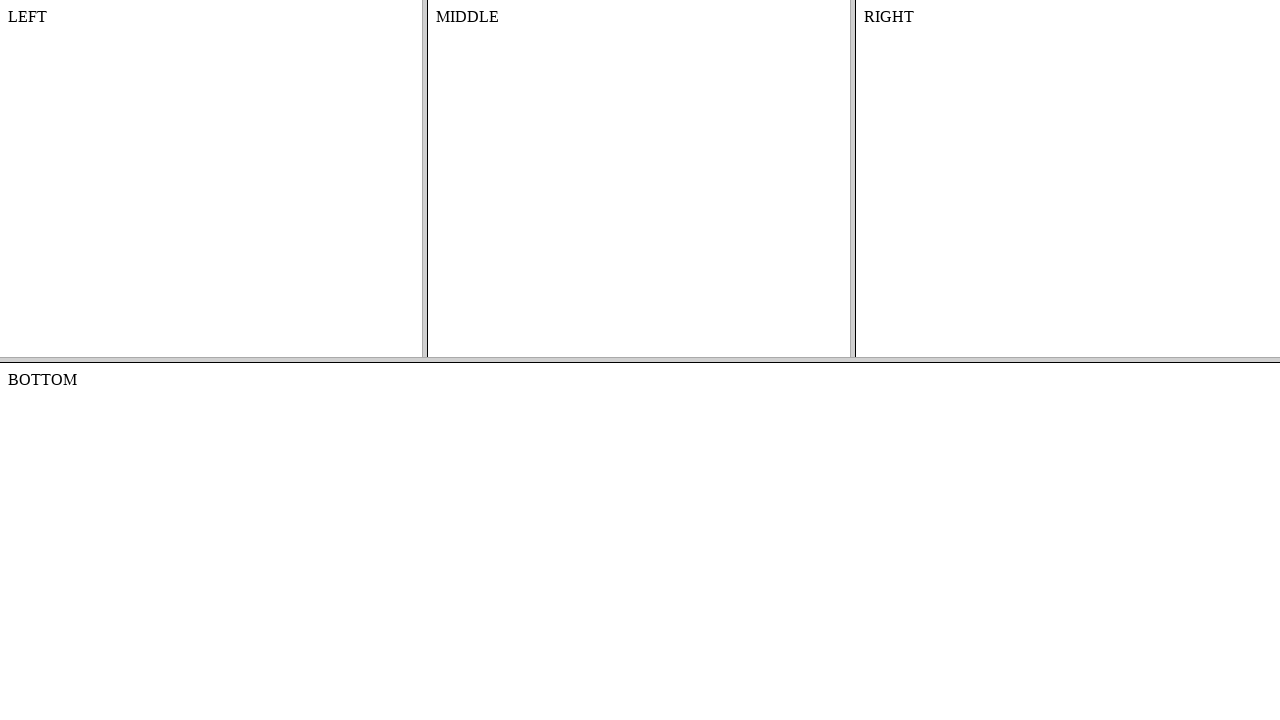

Located left frame within top frame
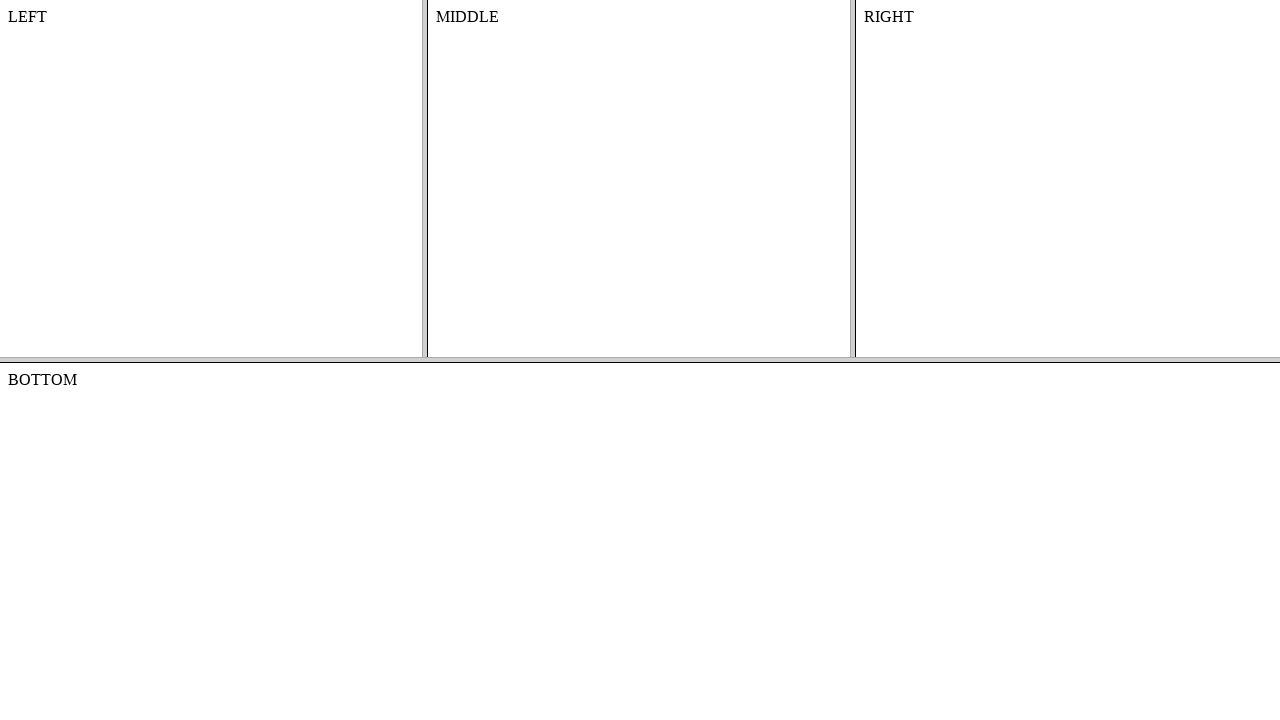

Left frame body element loaded
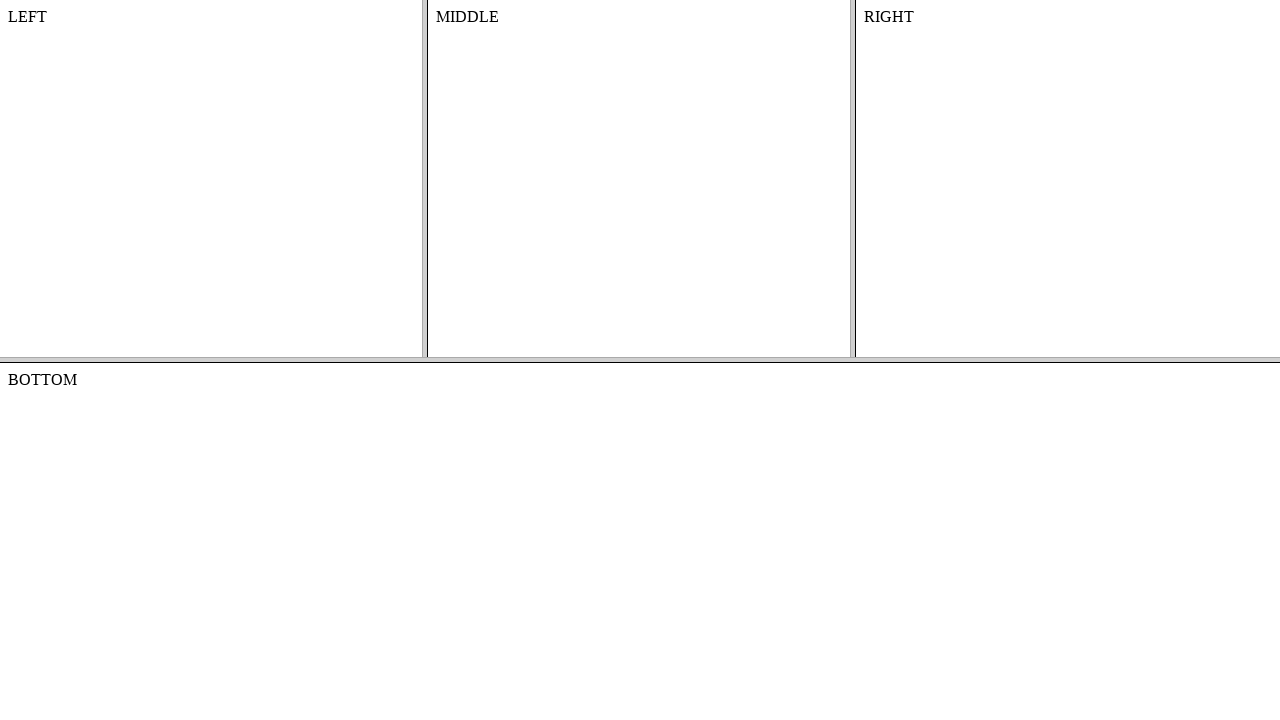

Located middle frame within top frame
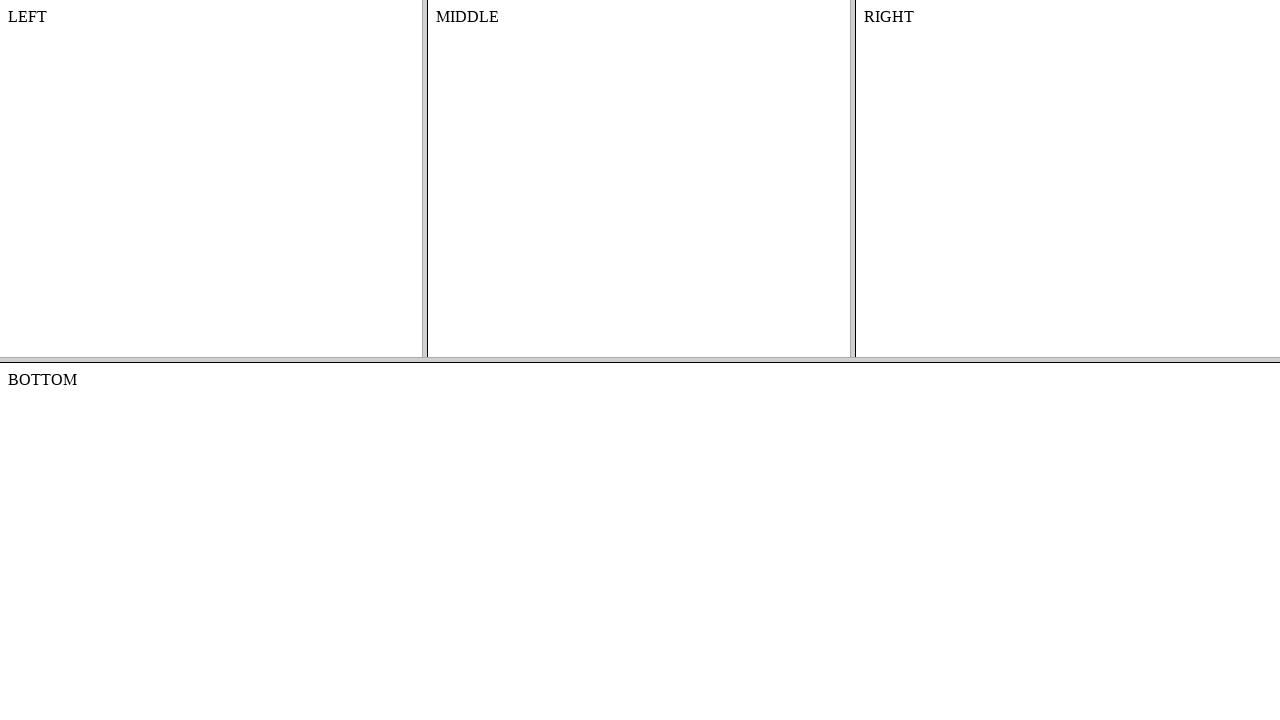

Middle frame body element loaded
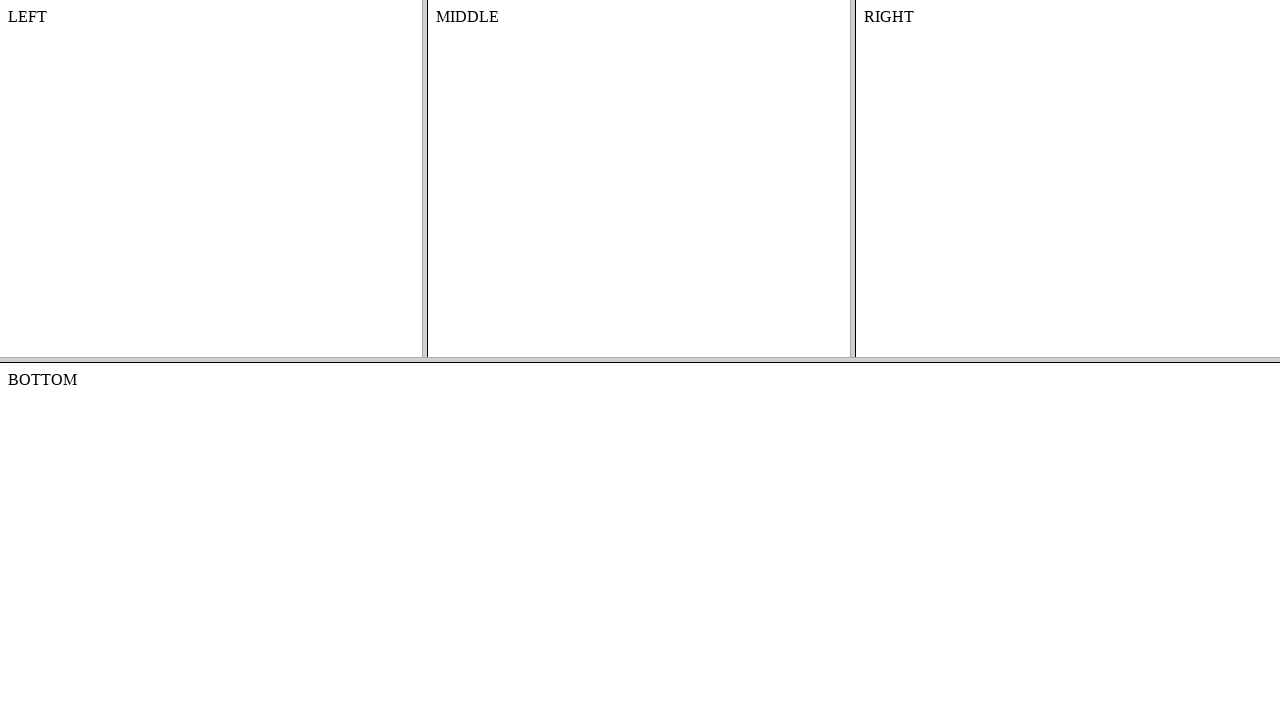

Located right frame within top frame
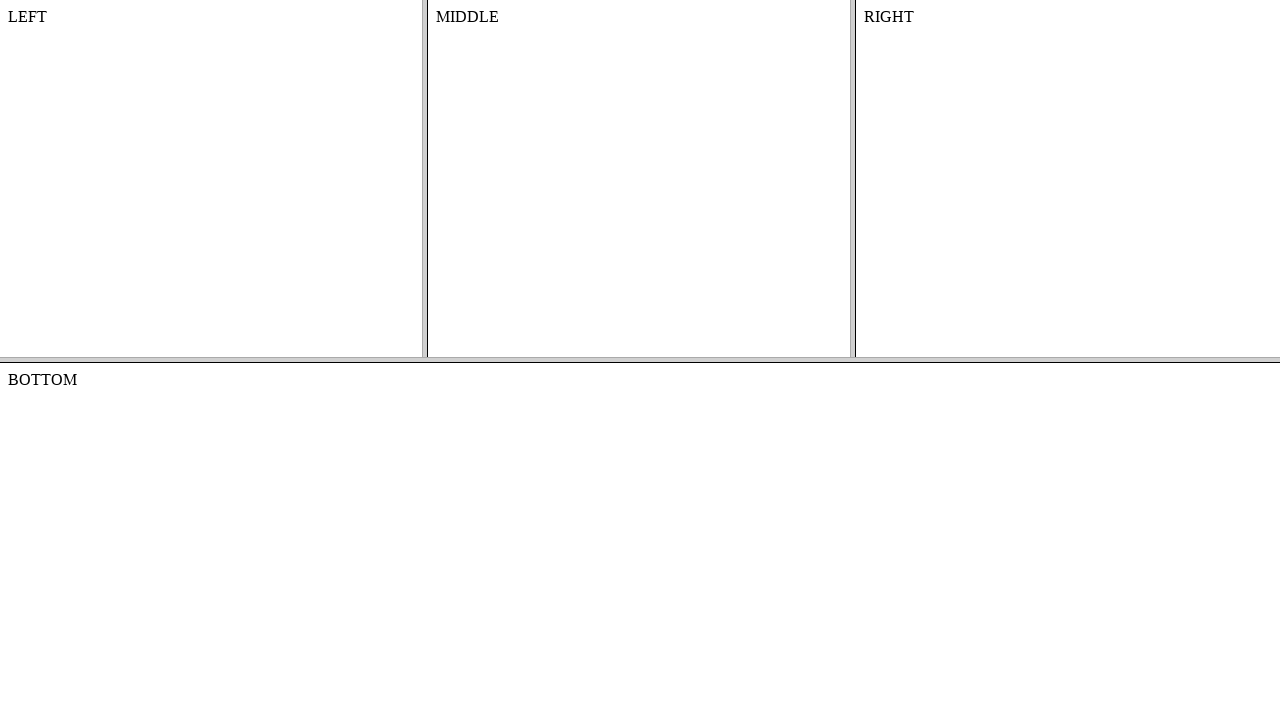

Right frame body element loaded
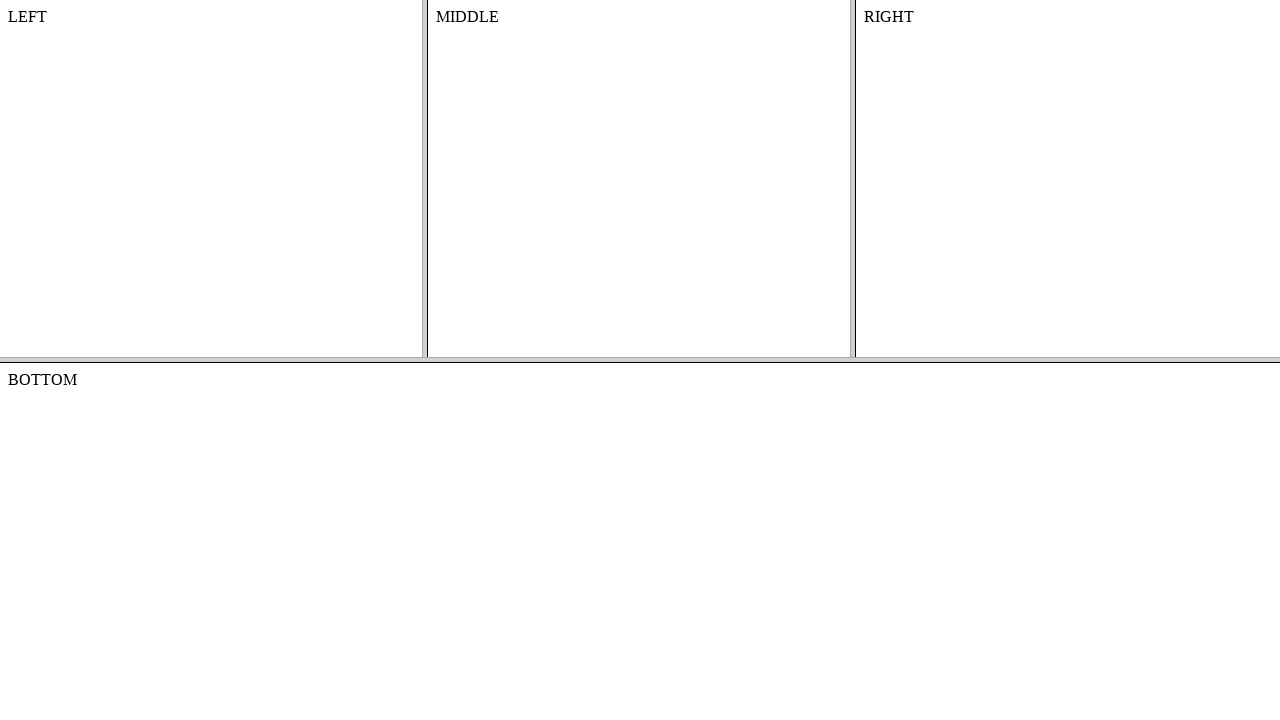

Located bottom frame
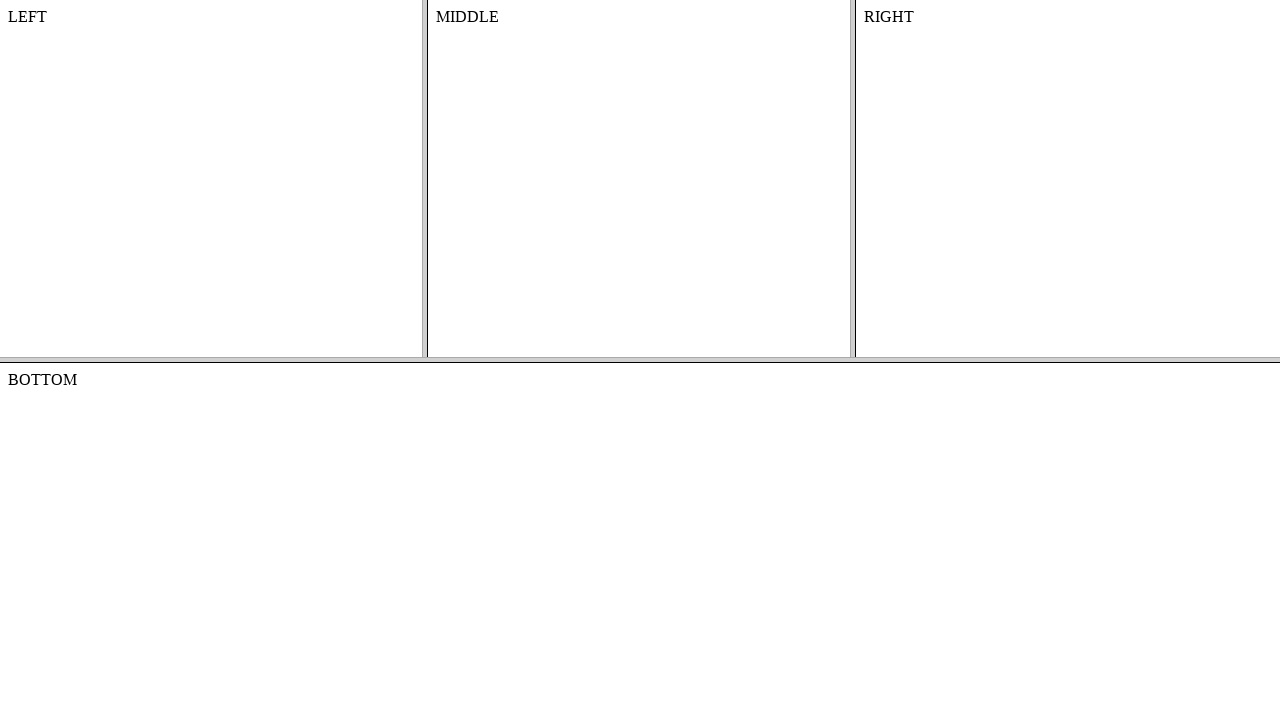

Bottom frame body element loaded
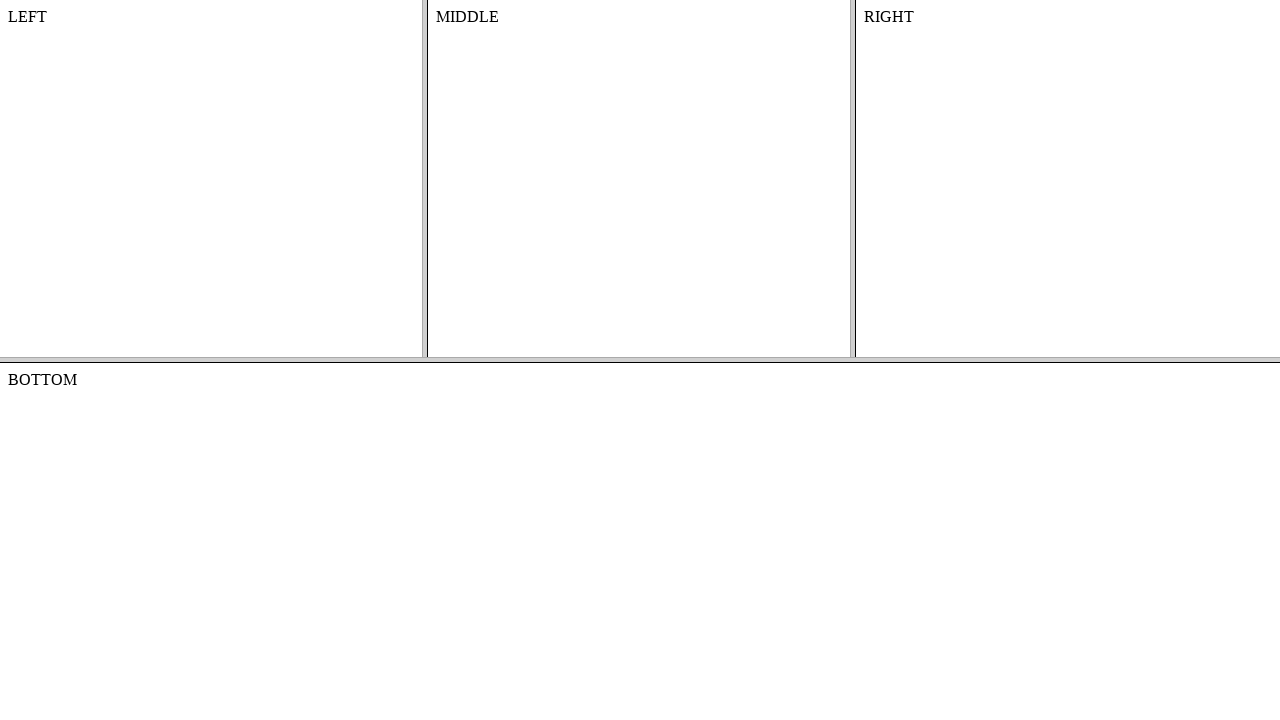

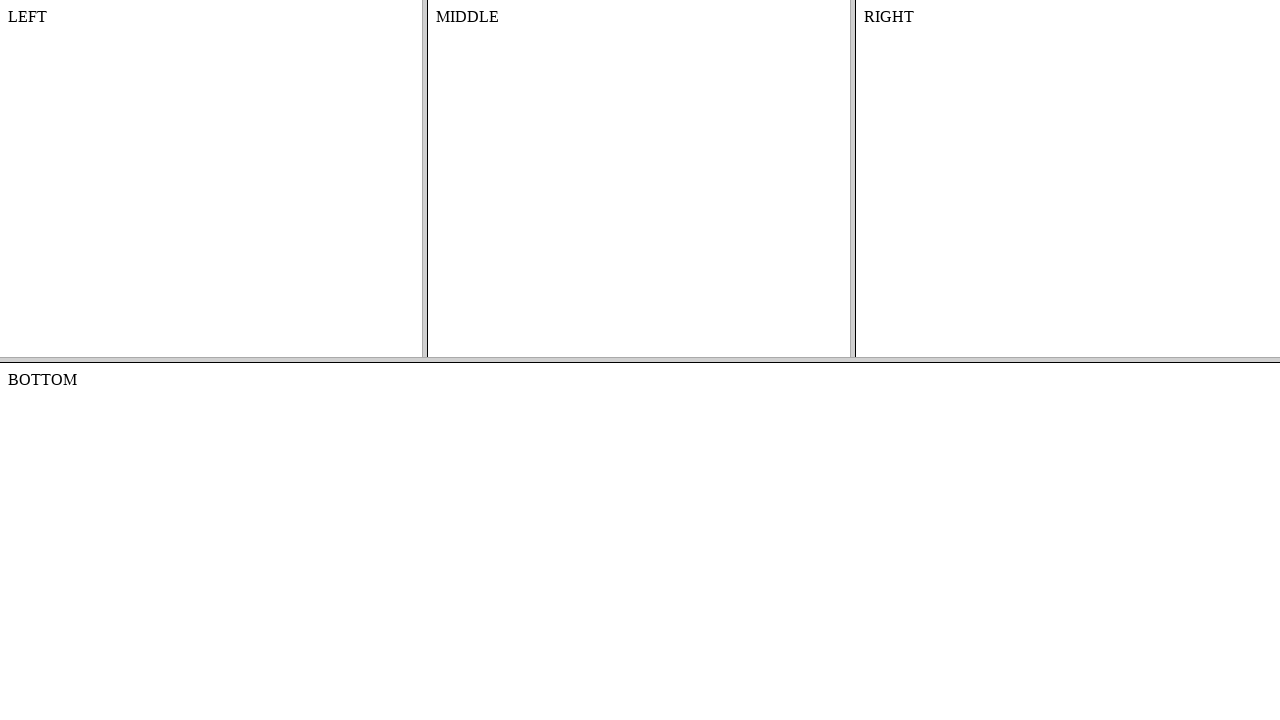